Tests radio button functionality by checking display status, enabled status, and selection state, then clicking the male radio button if not already selected

Starting URL: https://syntaxprojects.com/basic-radiobutton-demo.php

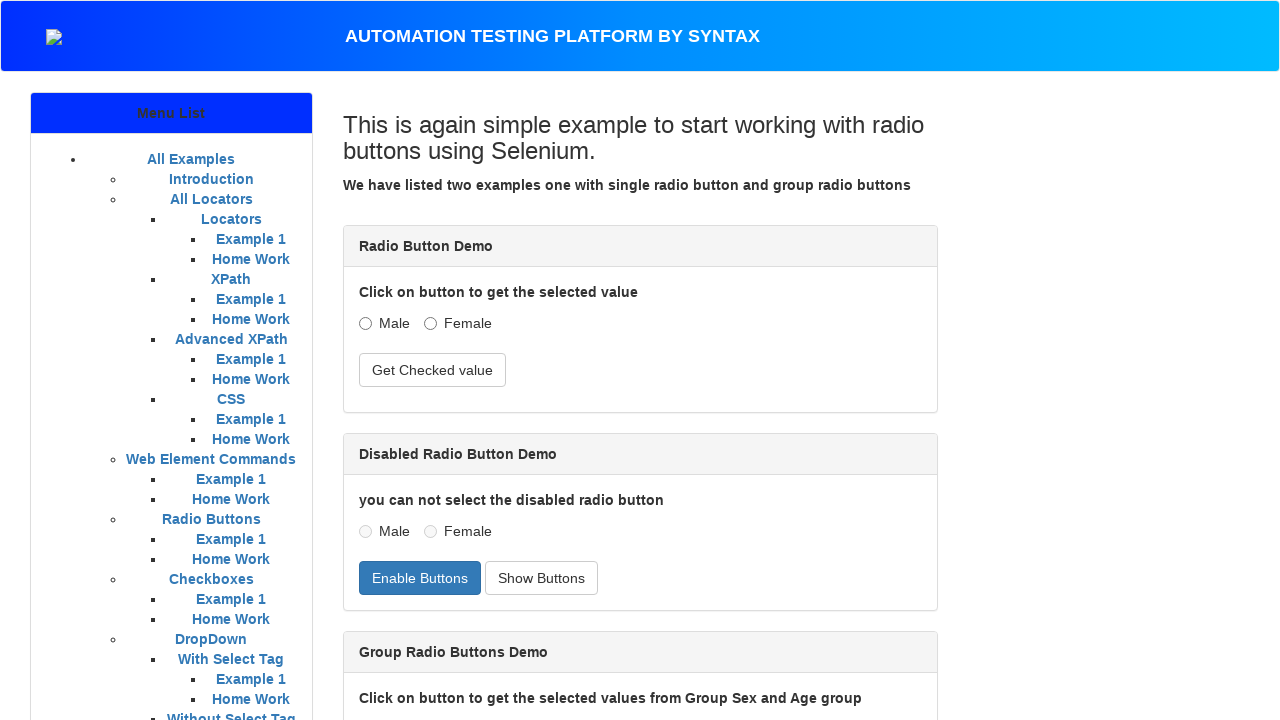

Located the male radio button element
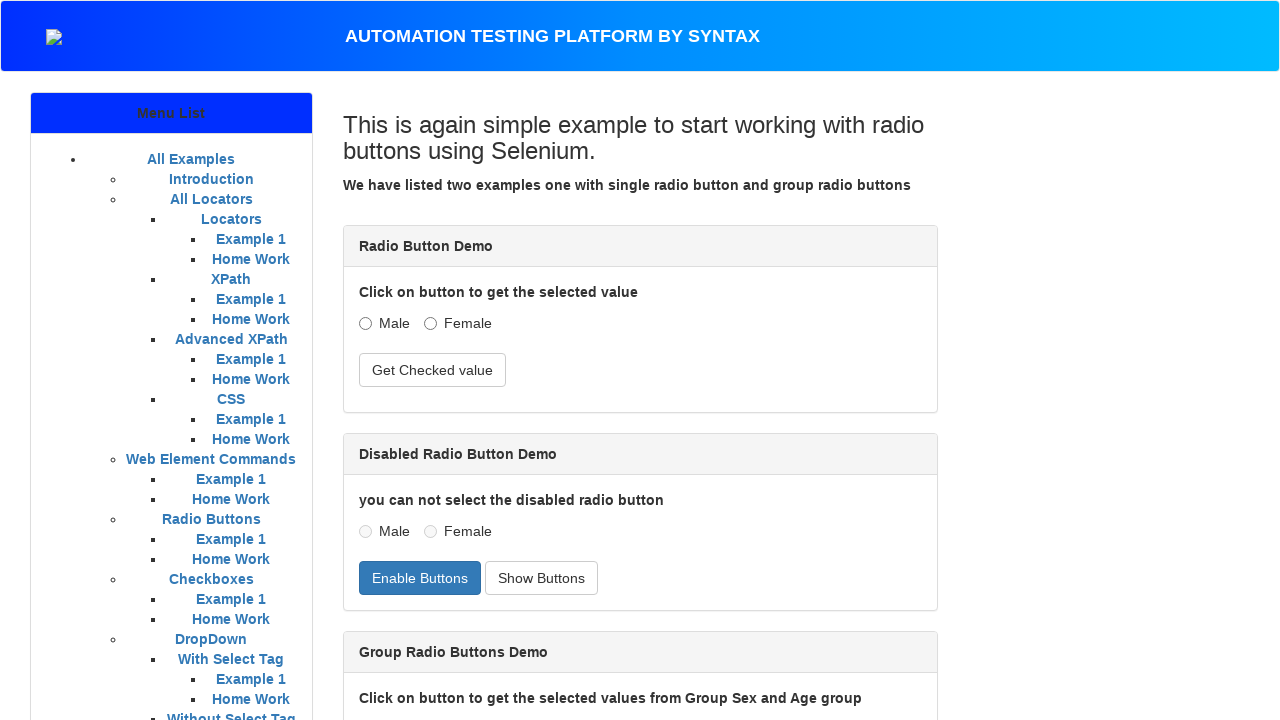

Checked radio button visibility: True
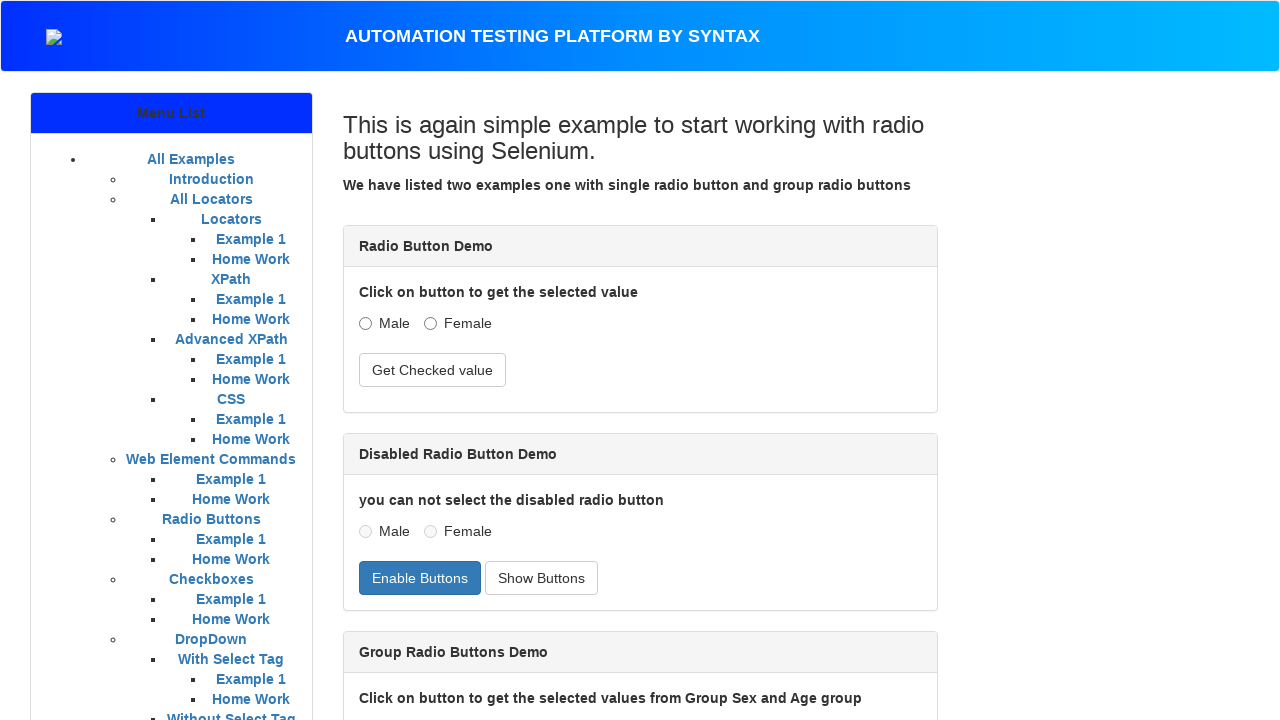

Checked radio button enabled status: True
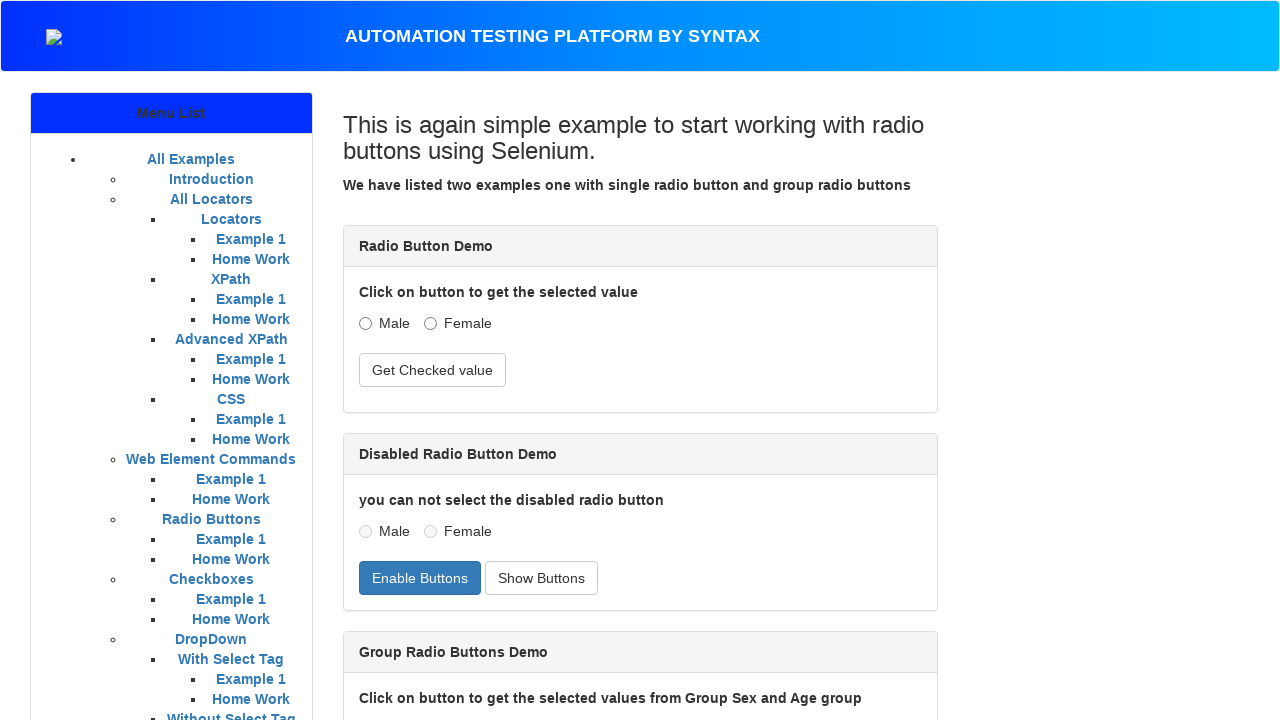

Checked radio button selected status: False
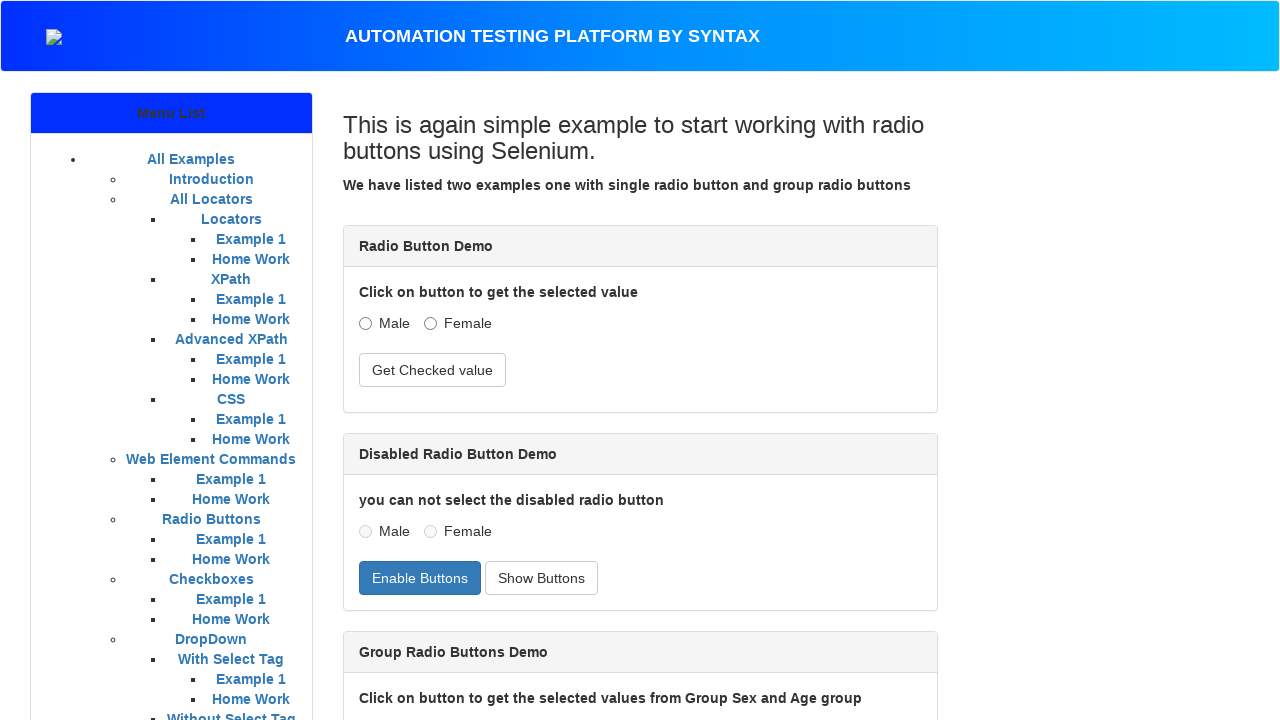

Clicked the male radio button to select it at (365, 324) on xpath=//input[@name='optradio' and @value='Male']
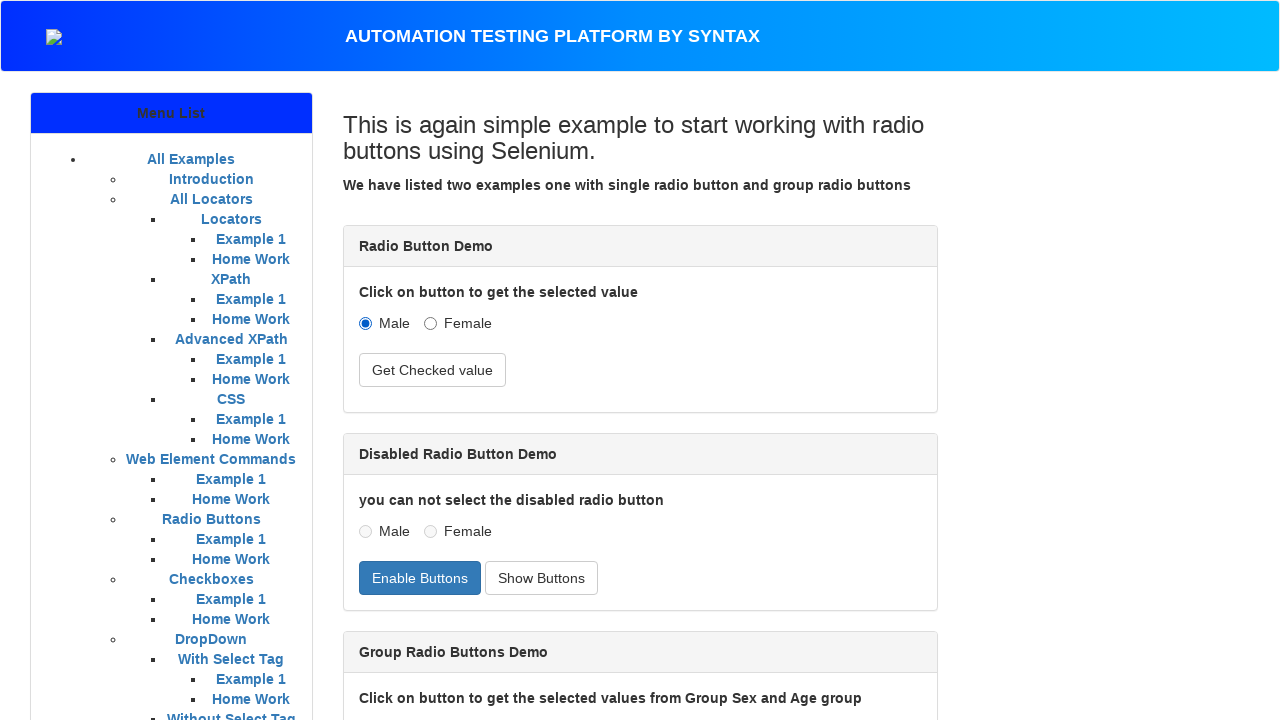

Verified radio button is now selected: True
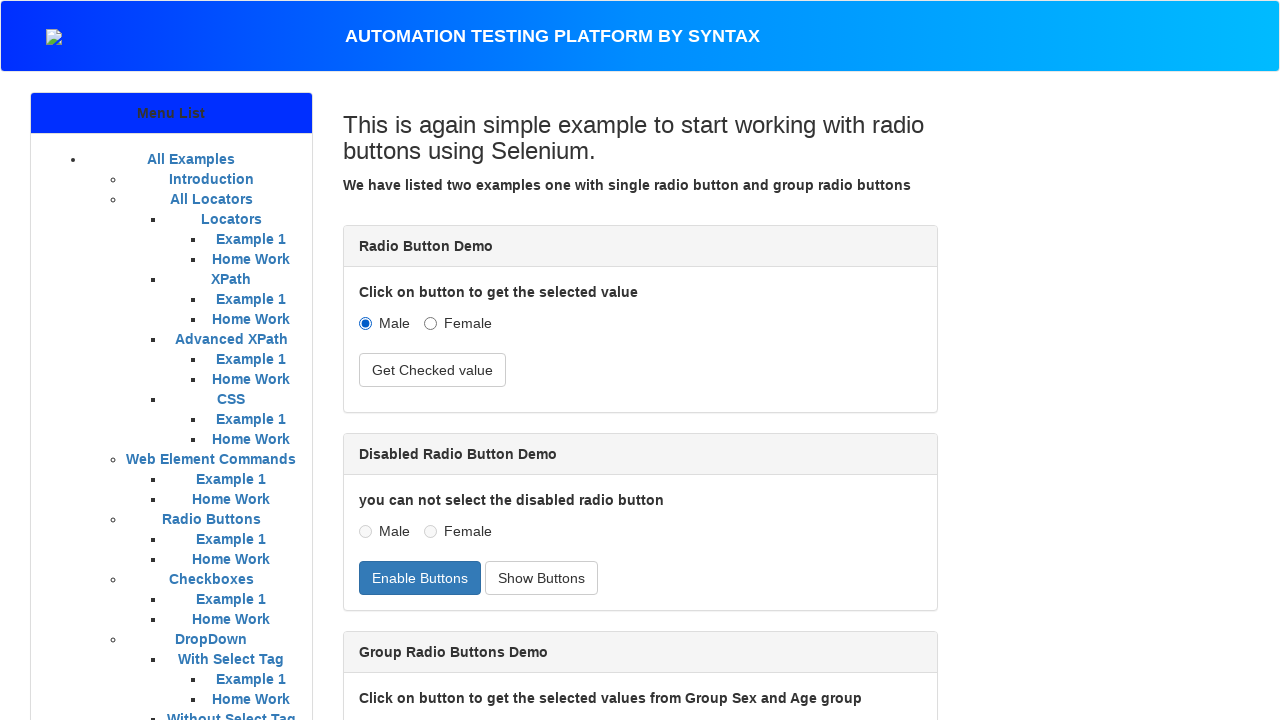

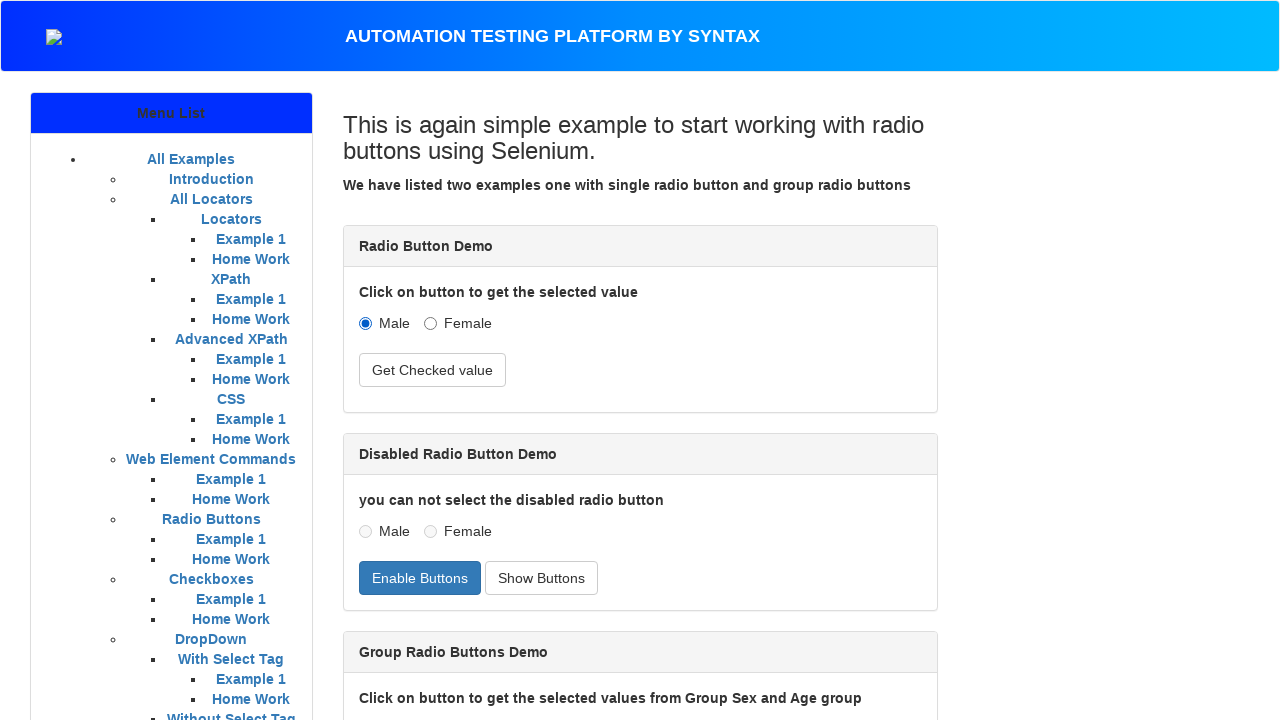